Tests a calculator web application by entering two numbers and clicking calculate to get the sum

Starting URL: https://testpages.herokuapp.com/styled/calculator

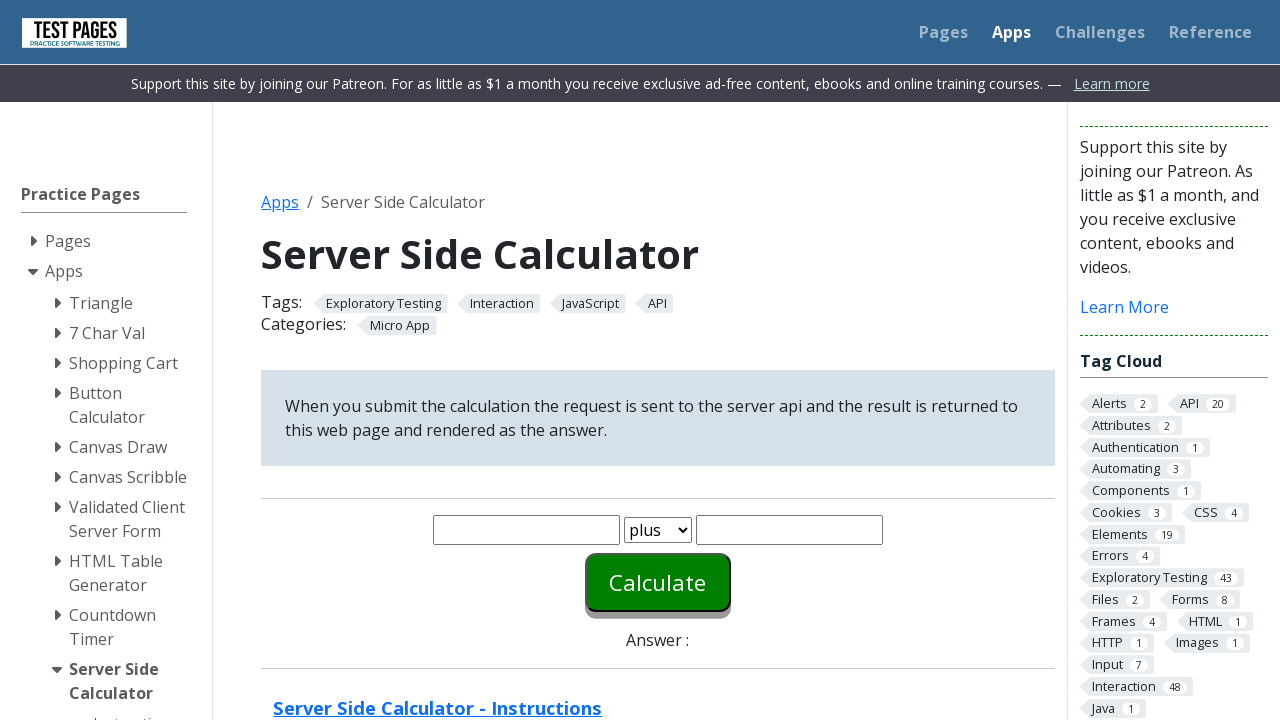

Entered first number (20) into the calculator on #number1
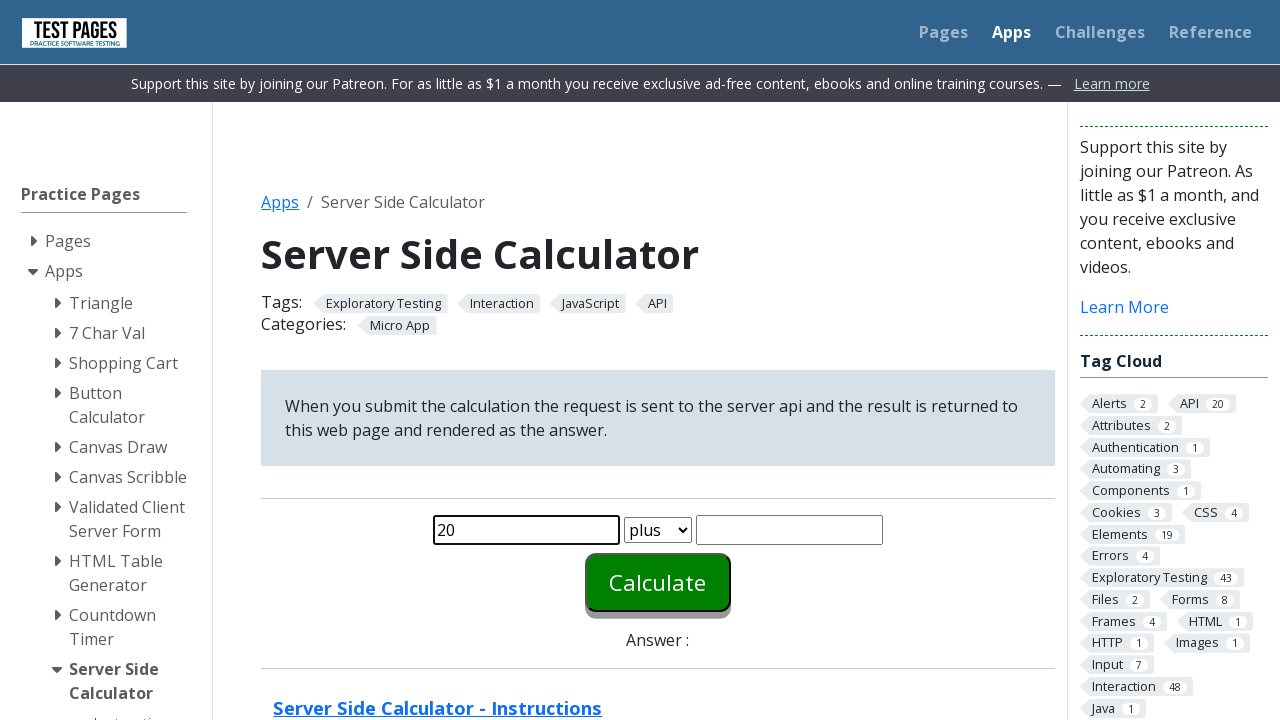

Entered second number (30) into the calculator on #number2
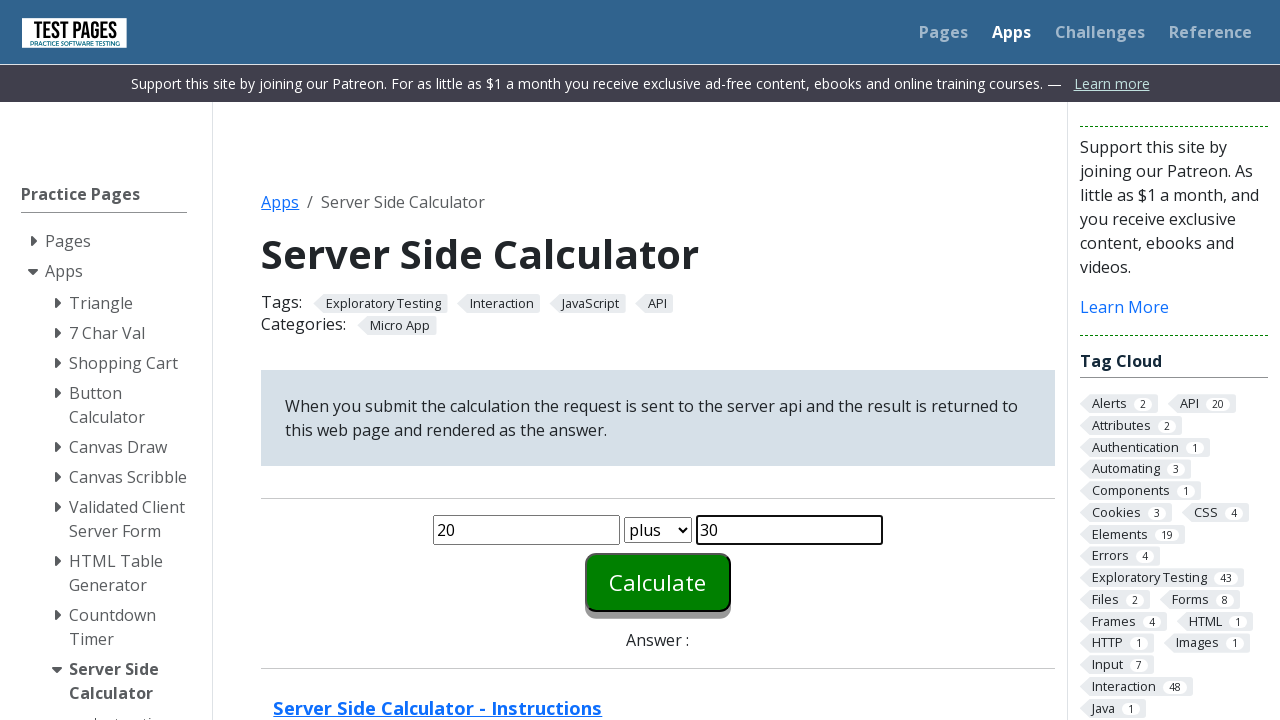

Clicked calculate button to compute the sum at (658, 582) on #calculate
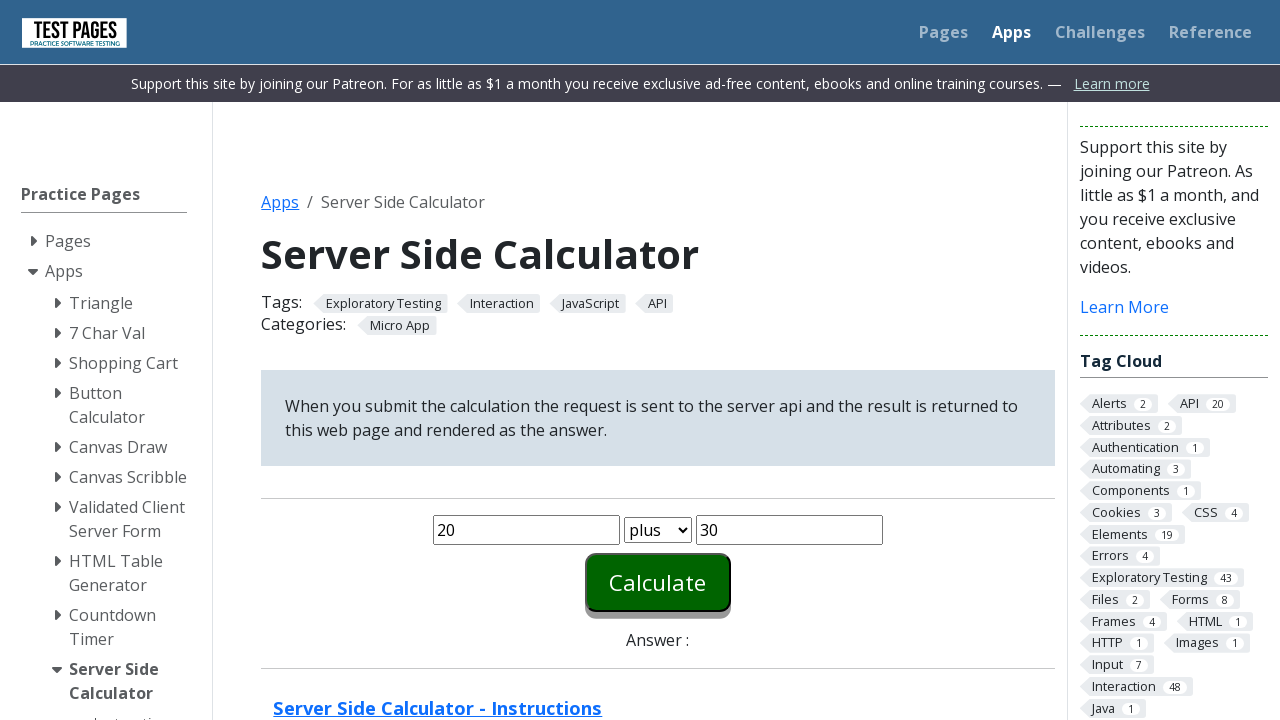

Answer field appeared with the sum result
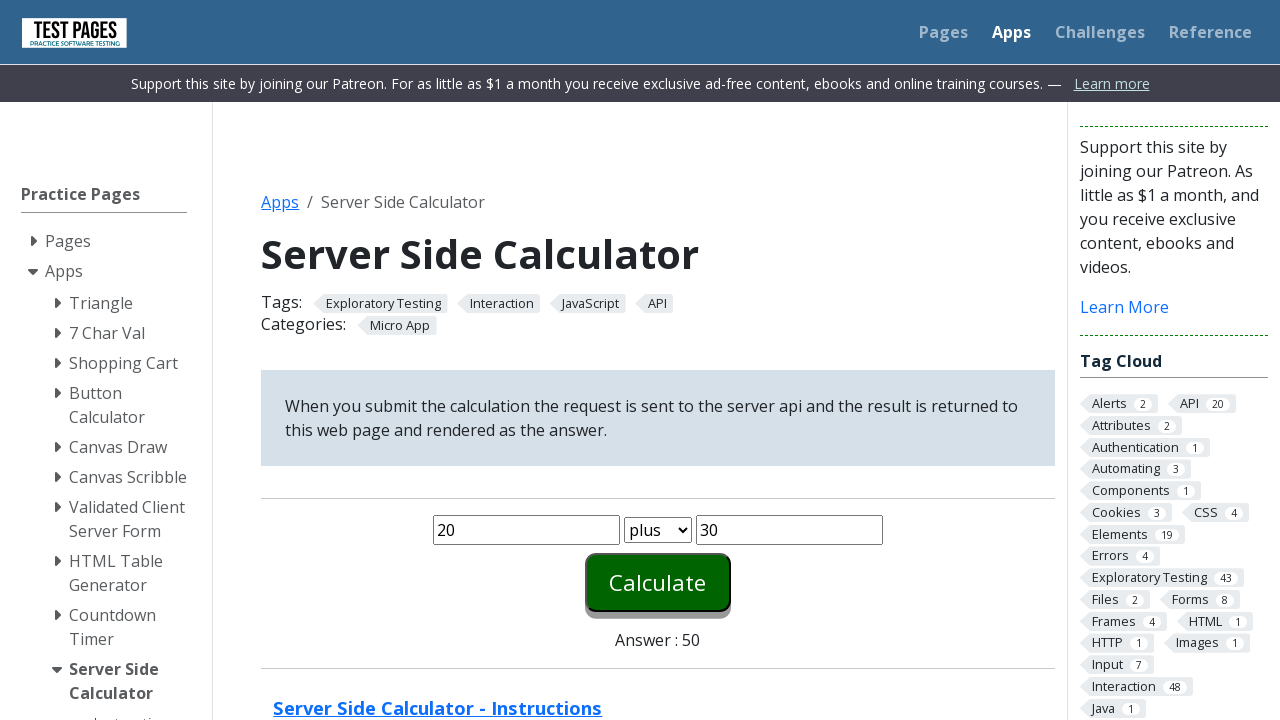

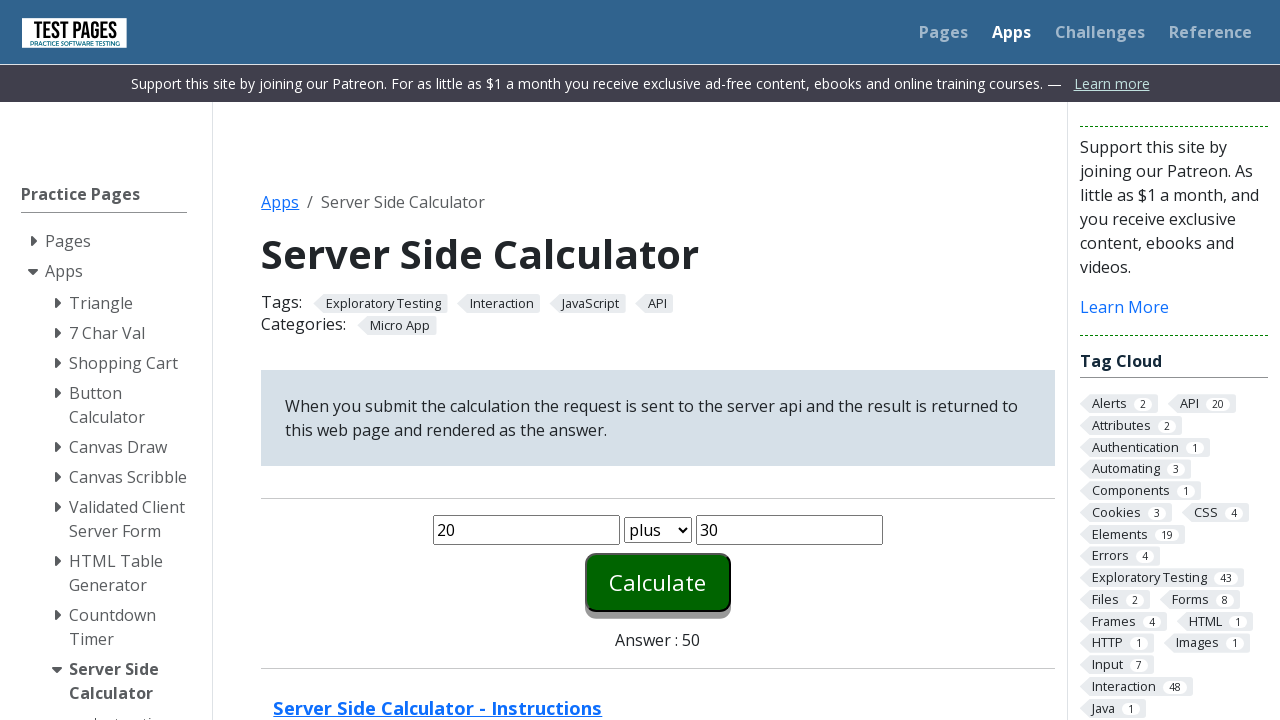